Tests radio button functionality on a practice page by selecting different radio buttons and verifying their states (selected, enabled) and text content.

Starting URL: https://www.rahulshettyacademy.com/AutomationPractice/

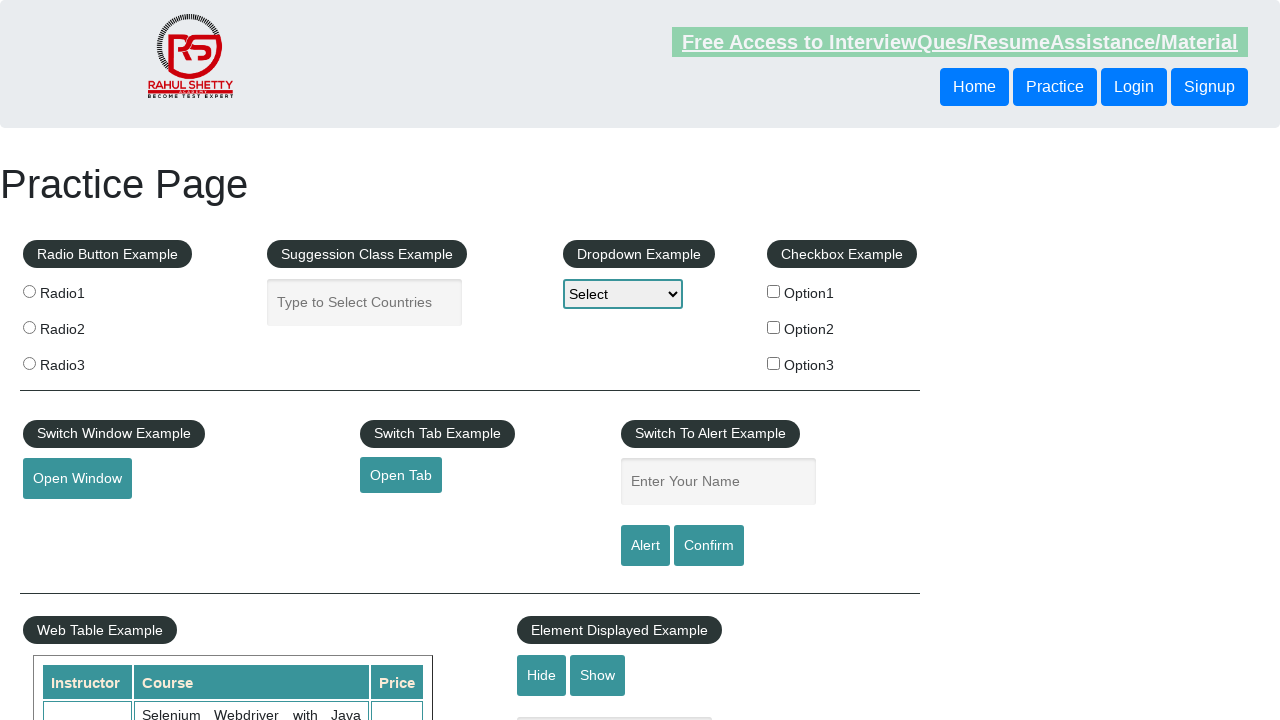

Clicked Radio1 button at (29, 291) on input[value='radio1']
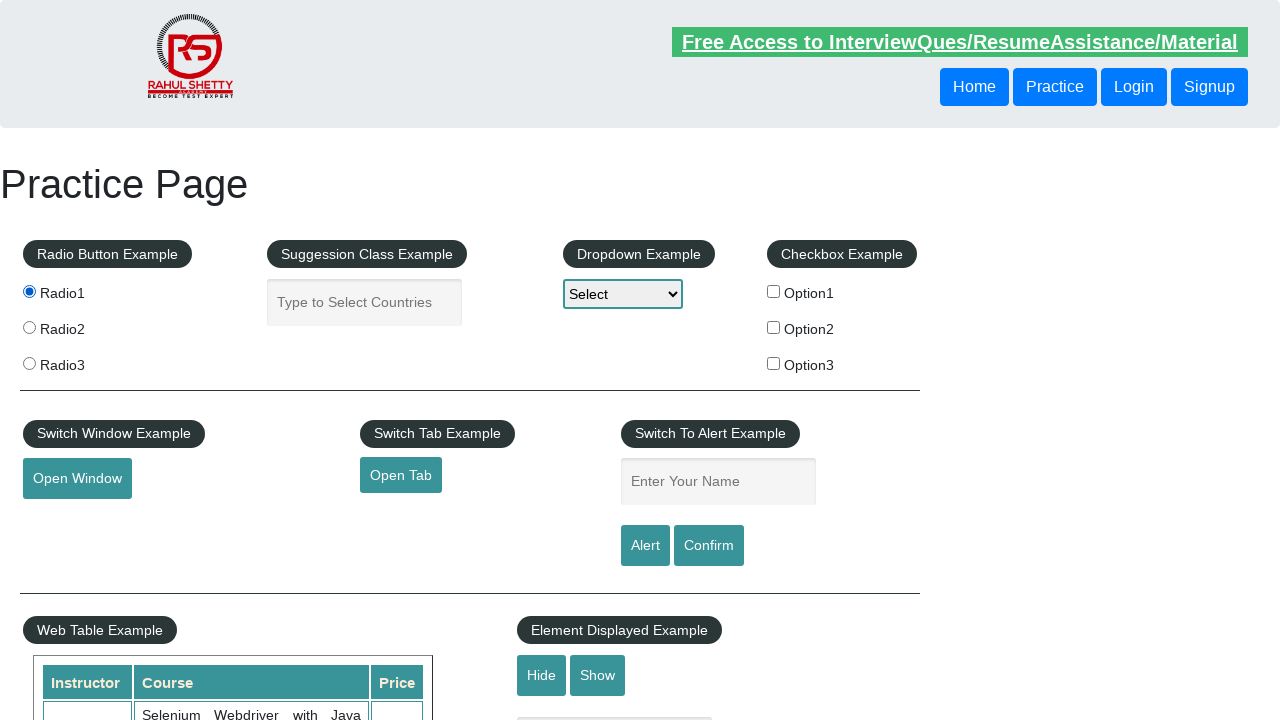

Verified Radio1 is selected: True
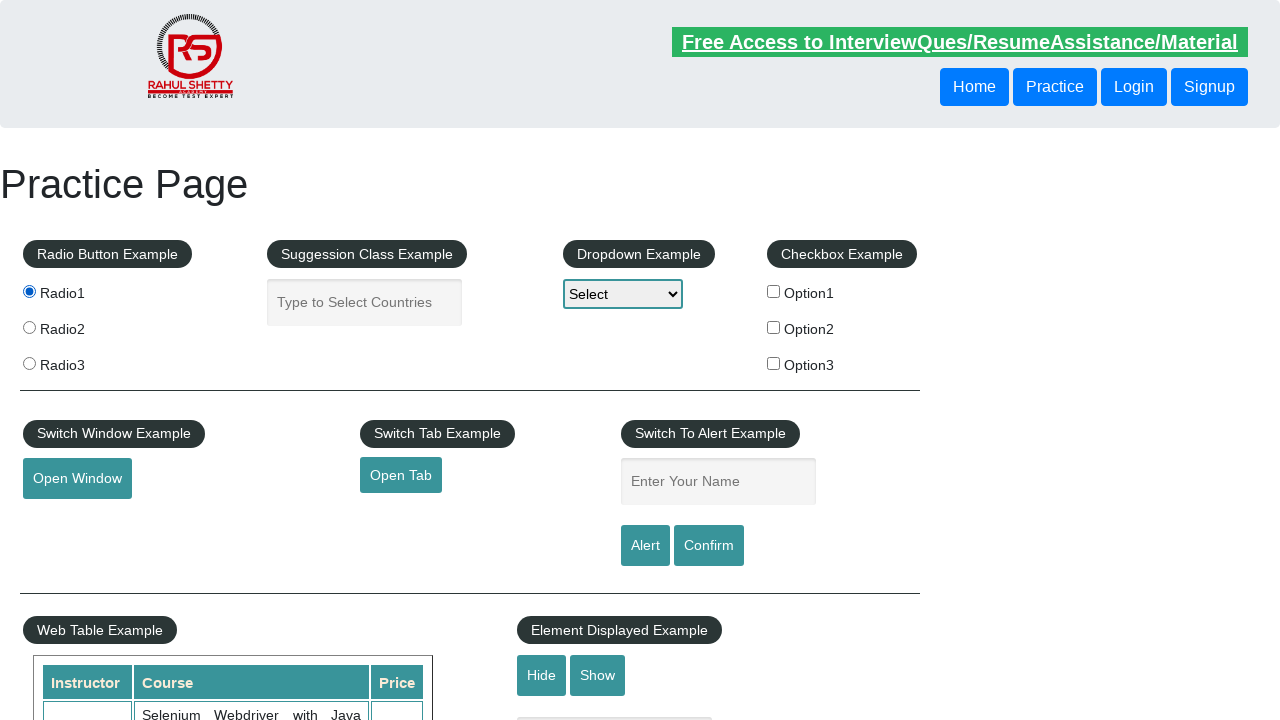

Clicked Radio2 button at (29, 327) on input[value='radio2']
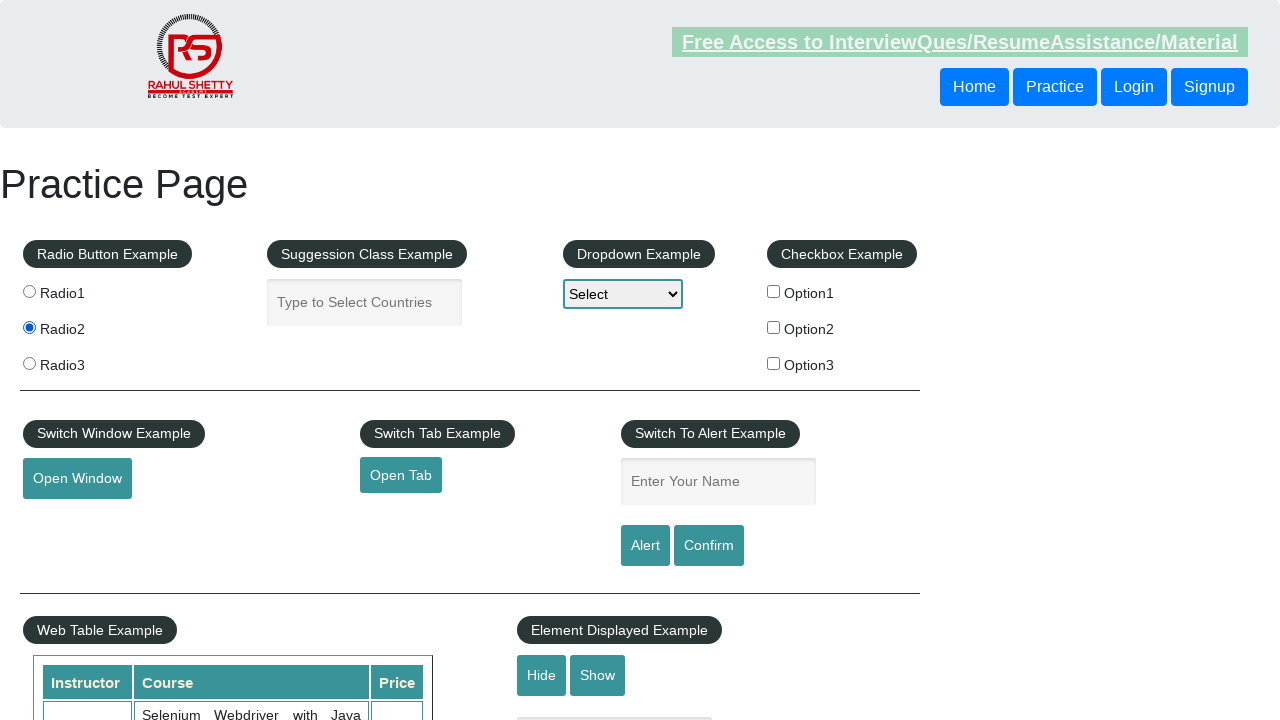

Verified Radio2 is enabled: True
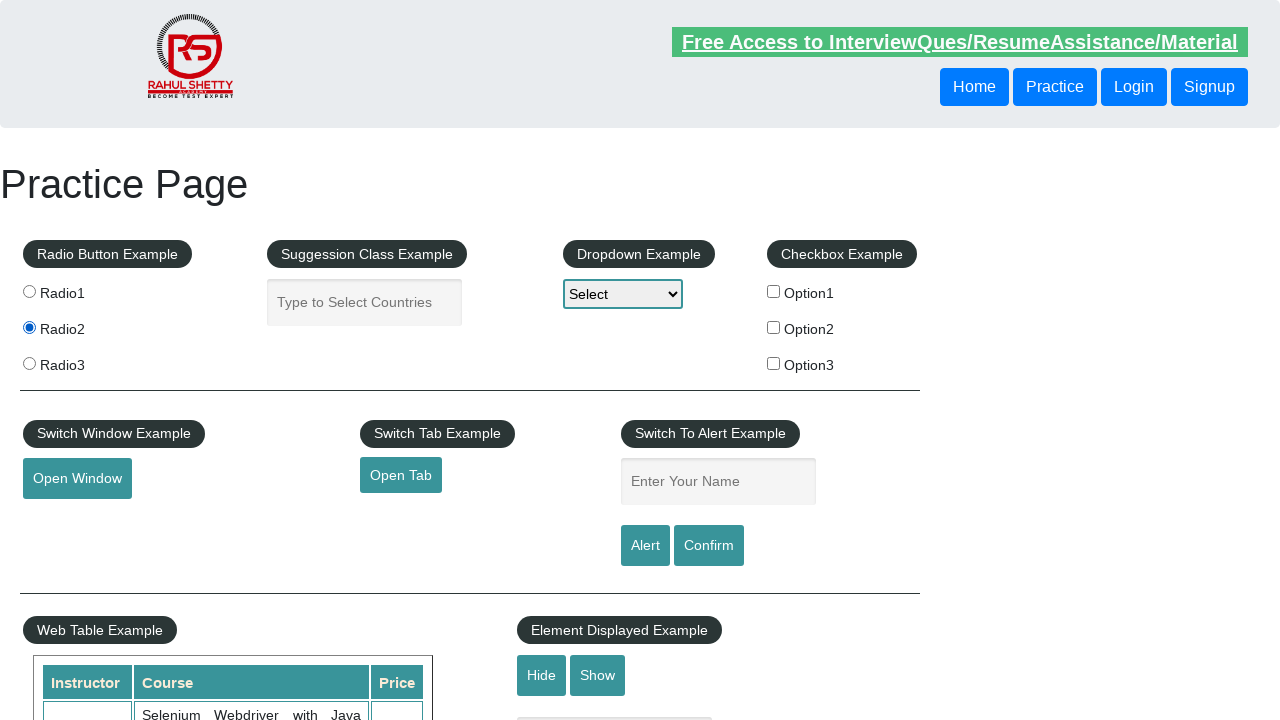

Clicked Radio3 button at (29, 363) on input[value='radio3']
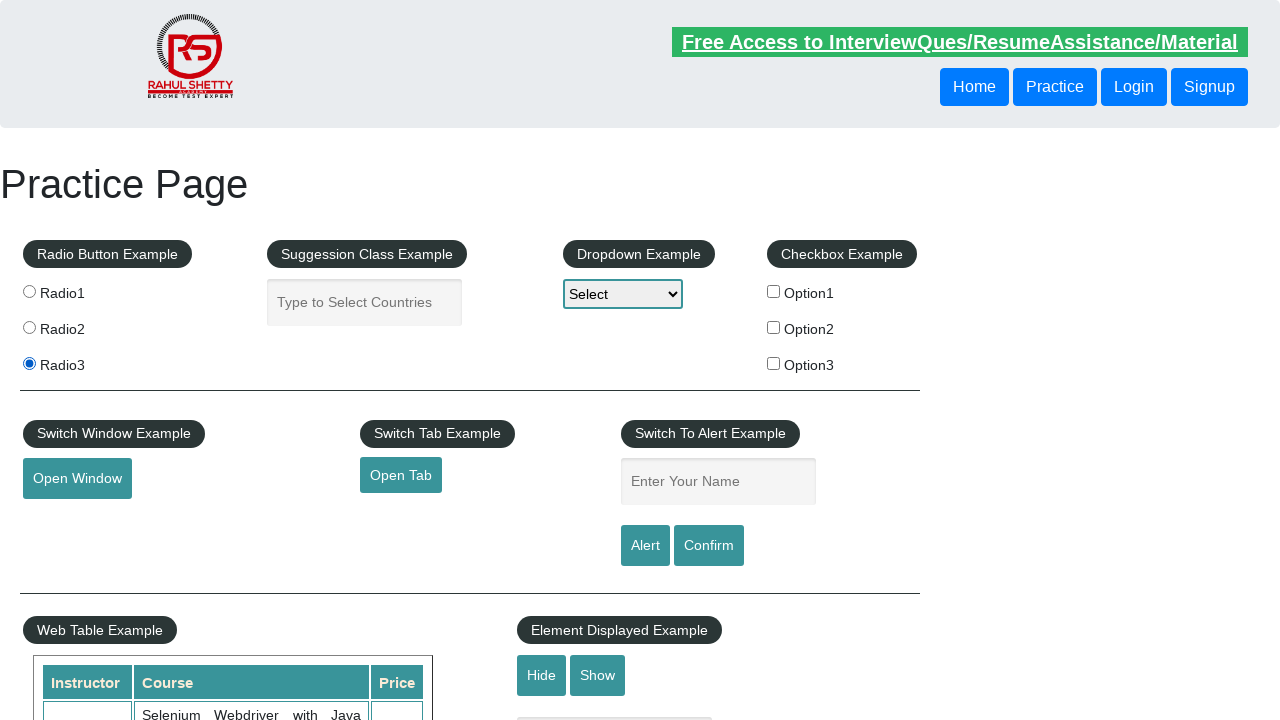

Retrieved Radio3 label text: 
                     Radio3
                
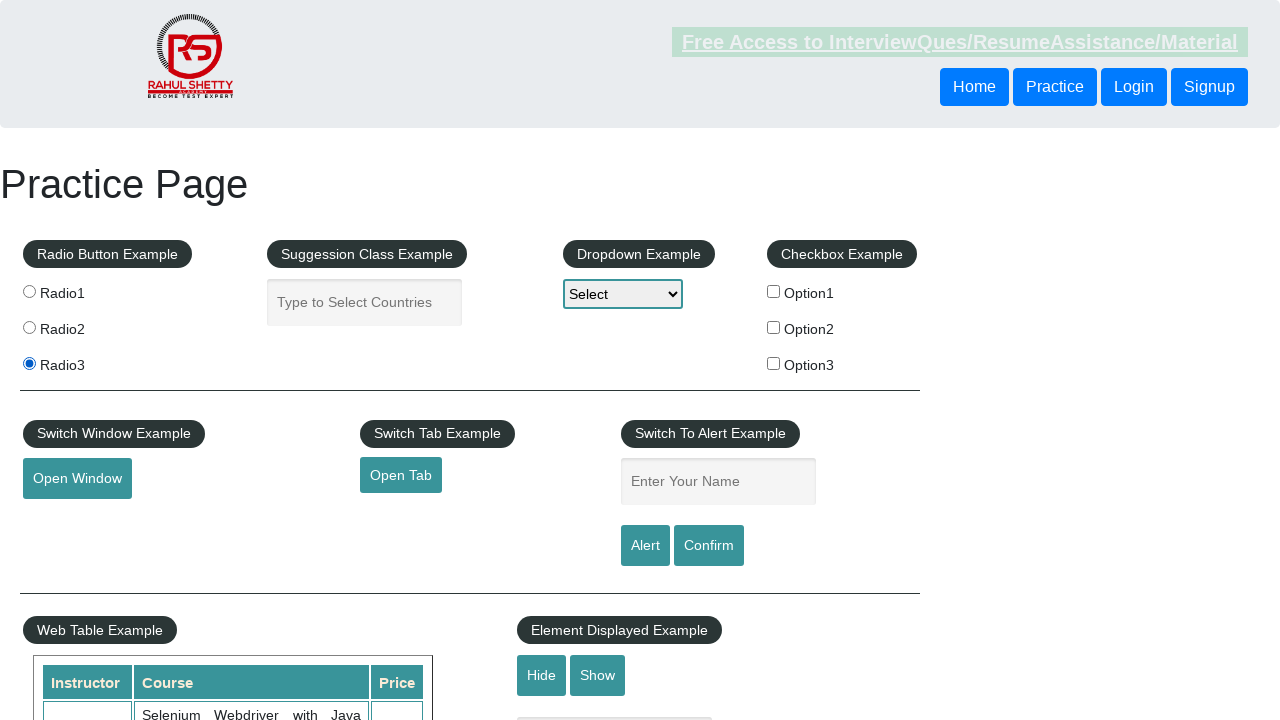

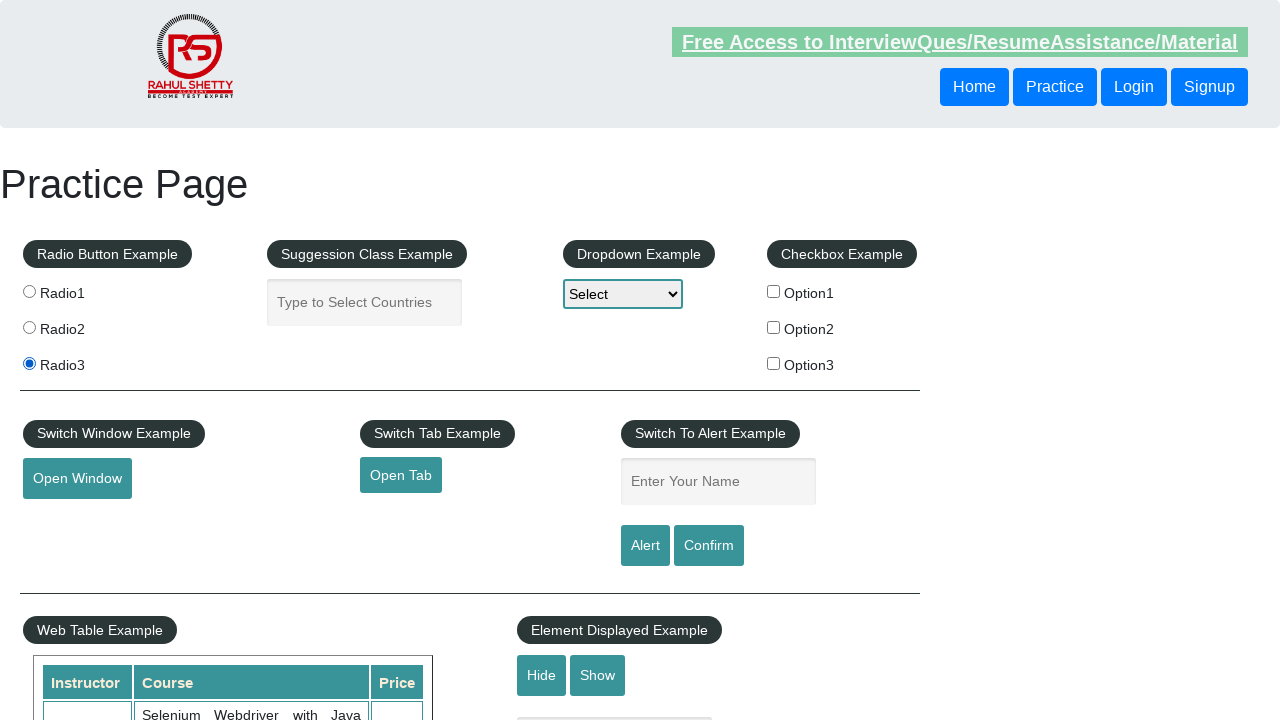